Tests a flights application by filling two input fields (likely origin and destination) with different values

Starting URL: https://flights-app.pages.dev/

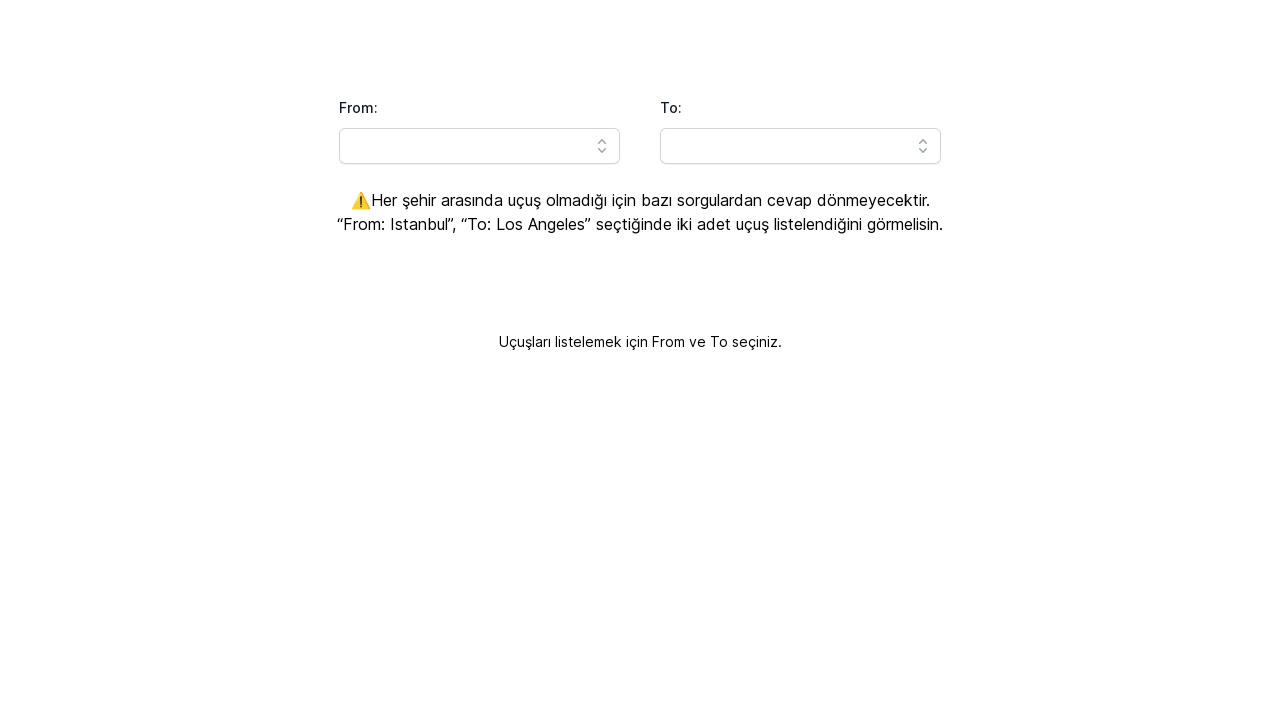

Located the first input field (origin/departure)
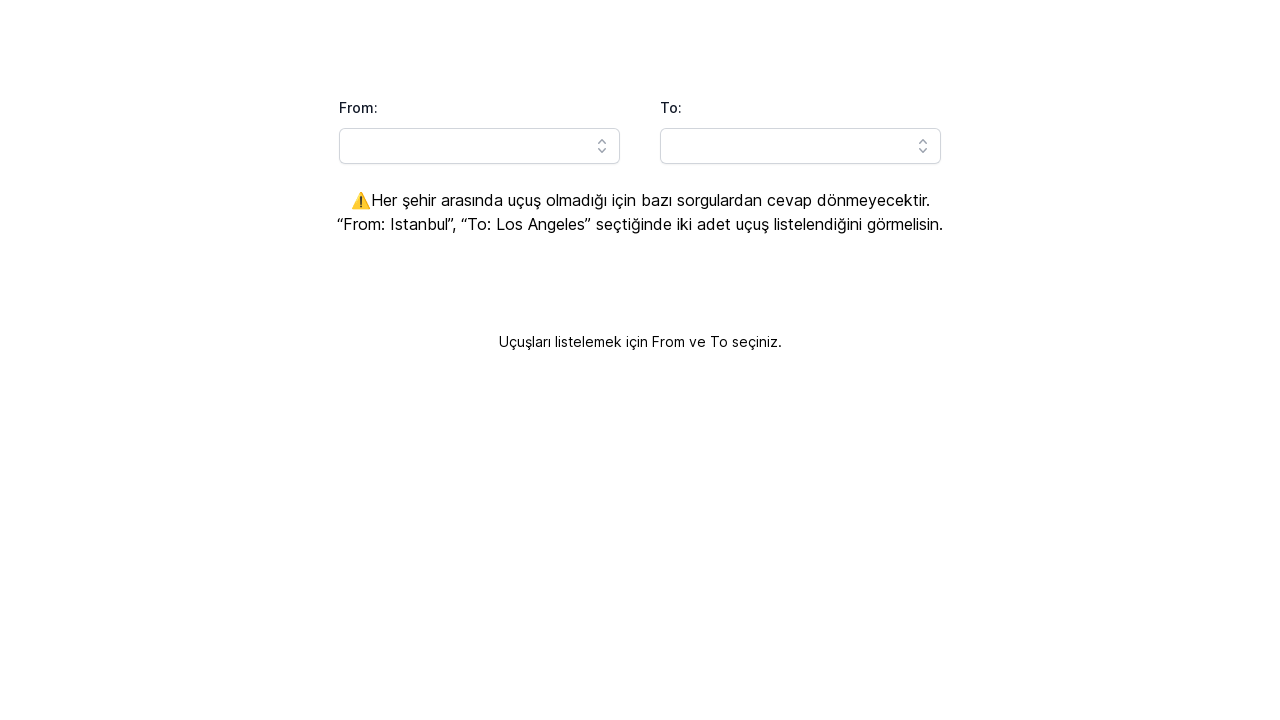

Cleared the first input field on input[id*='combobox-input'] >> nth=0
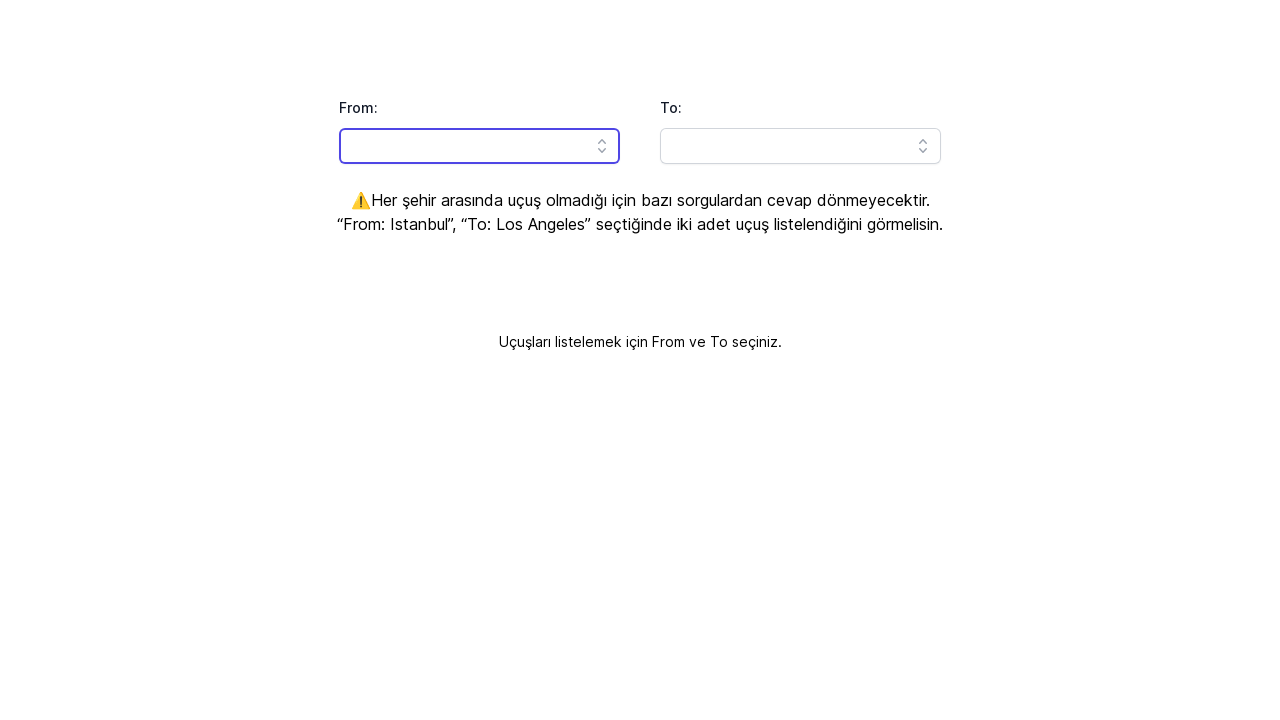

Typed 'New York' in the origin field on input[id*='combobox-input'] >> nth=0
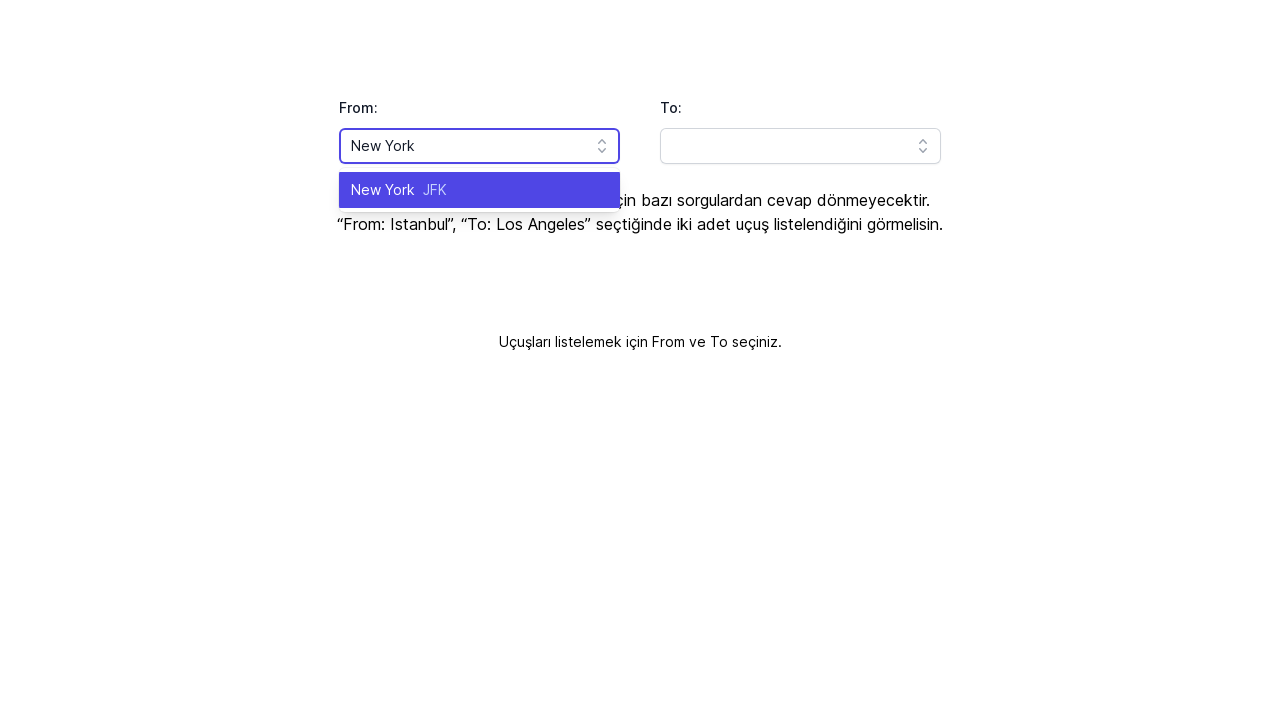

Located the second input field (destination)
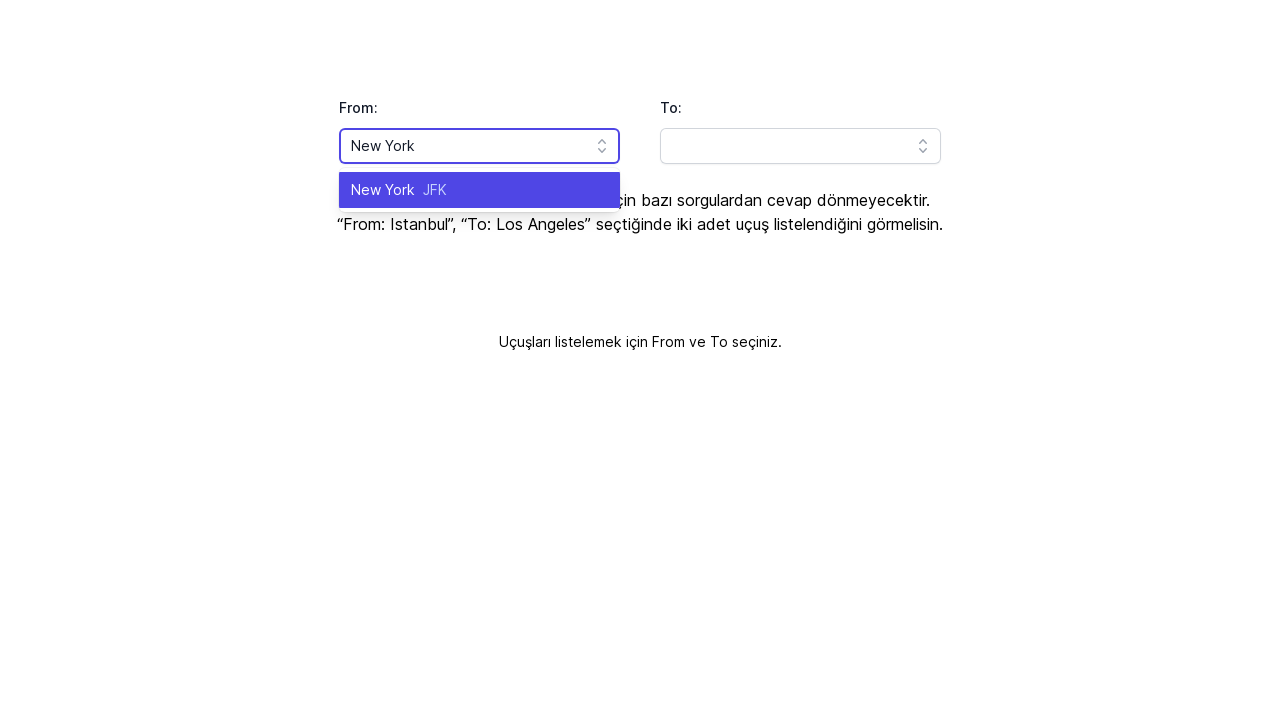

Cleared the second input field on input[id*='combobox-input'] >> nth=1
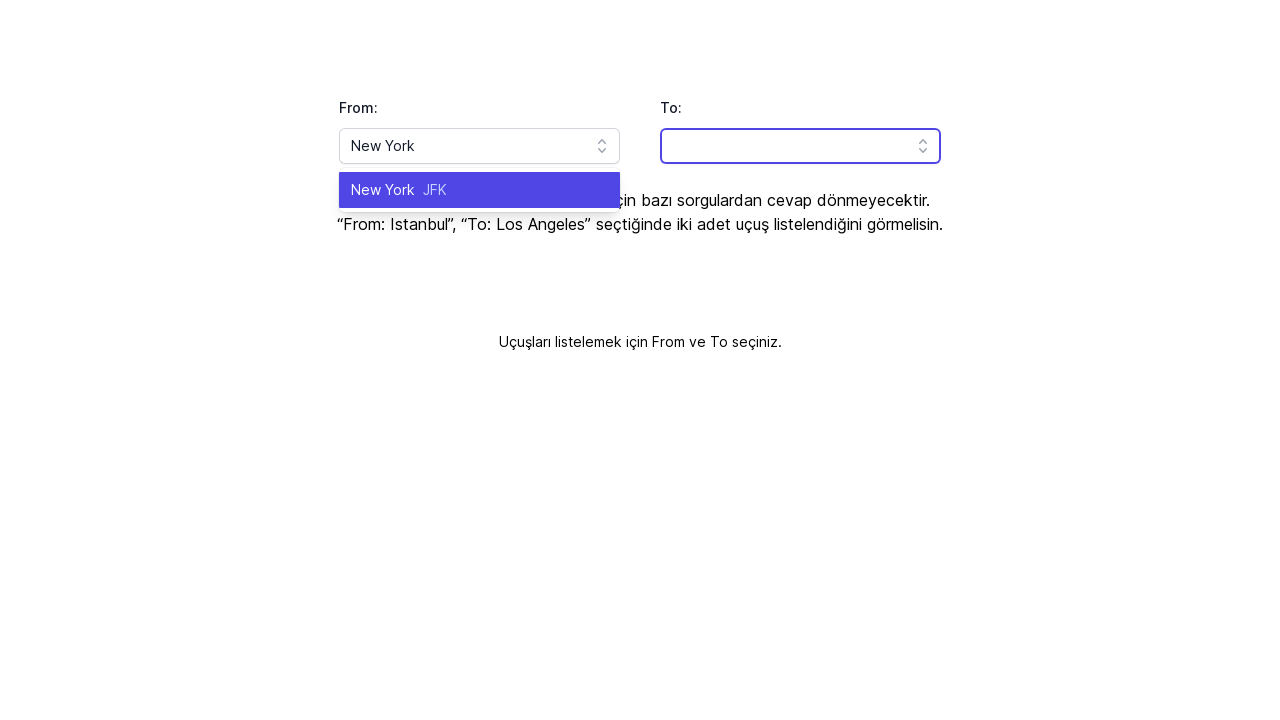

Typed 'Los Angeles' in the destination field on input[id*='combobox-input'] >> nth=1
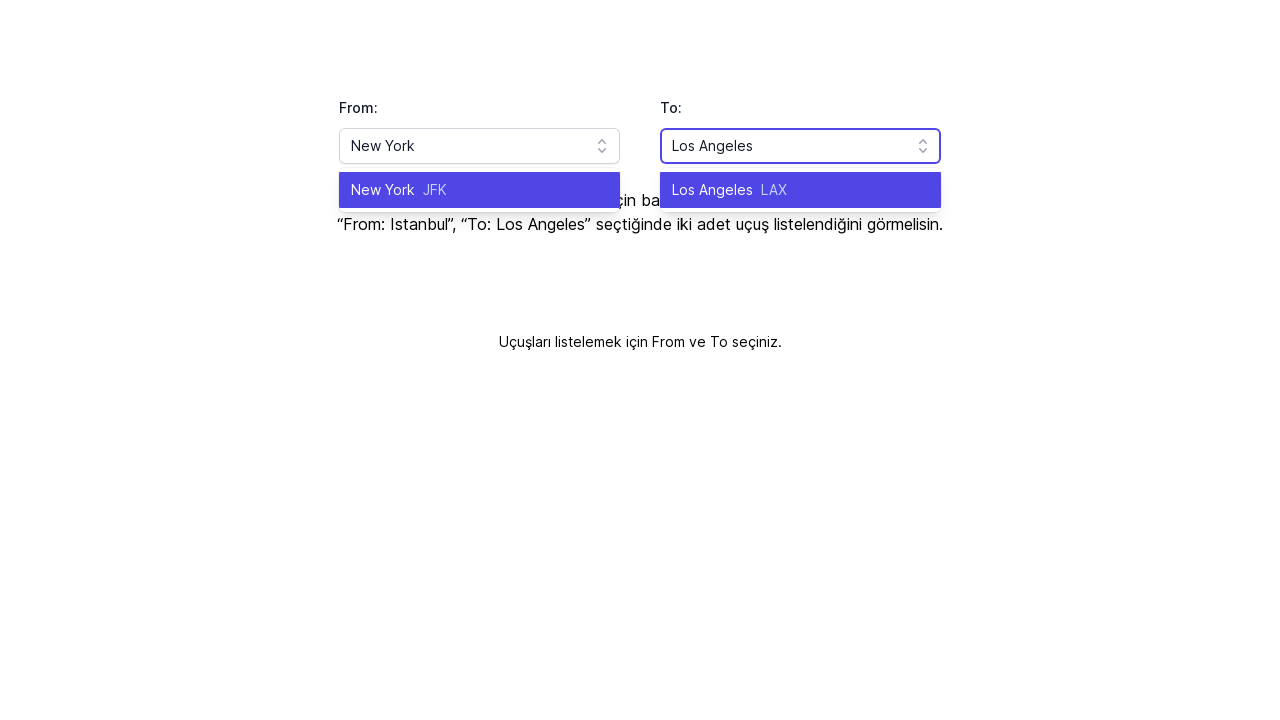

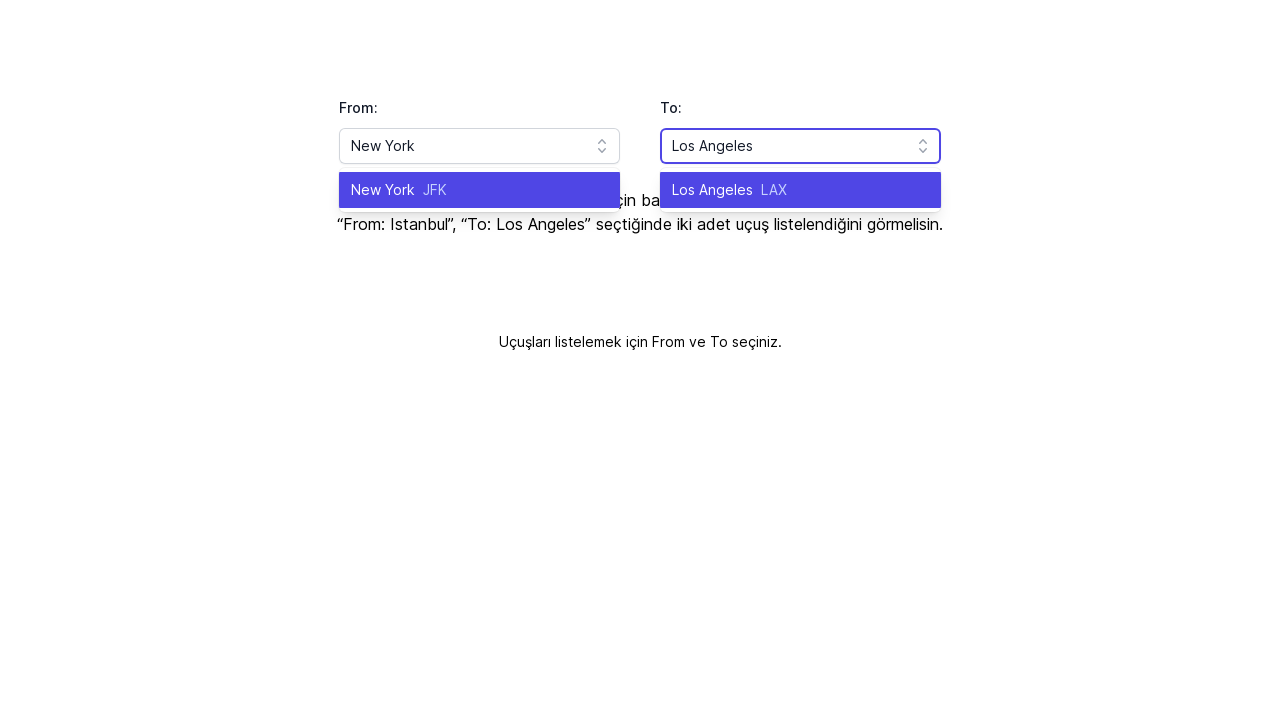